Navigates to ZeroBank login page and verifies the header text is displayed correctly

Starting URL: http://zero.webappsecurity.com/login.html

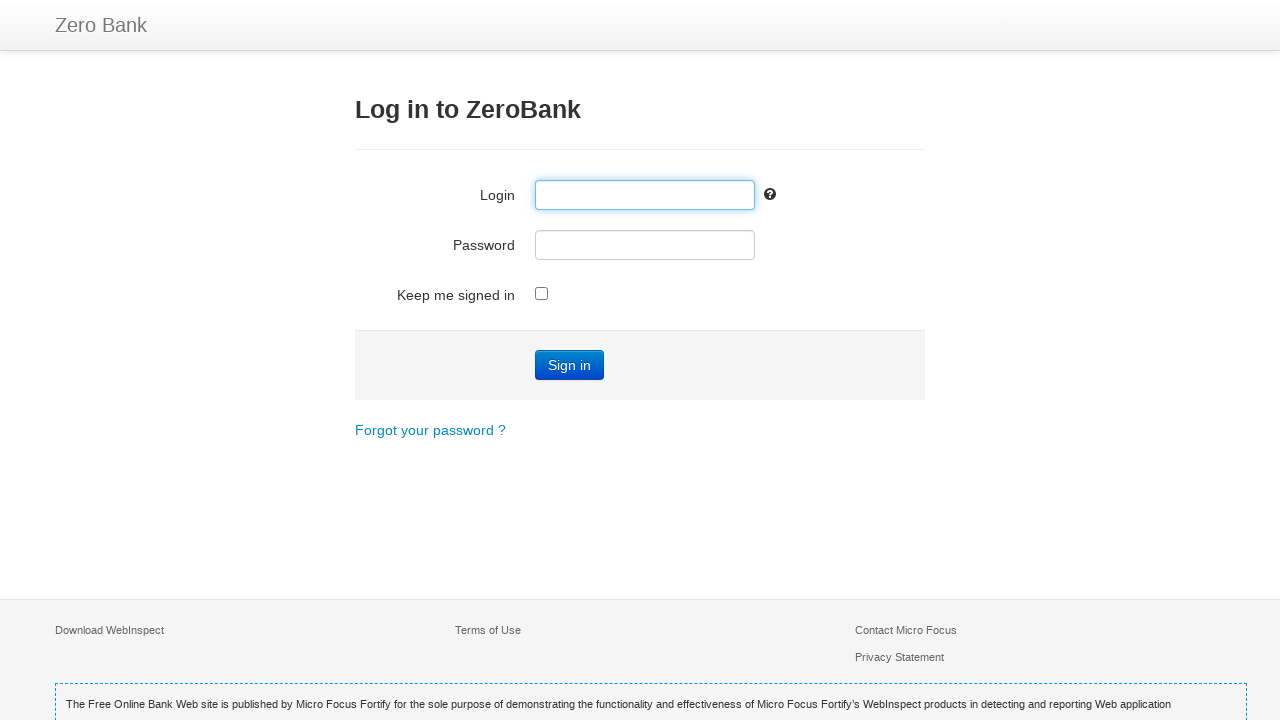

Navigated to ZeroBank login page
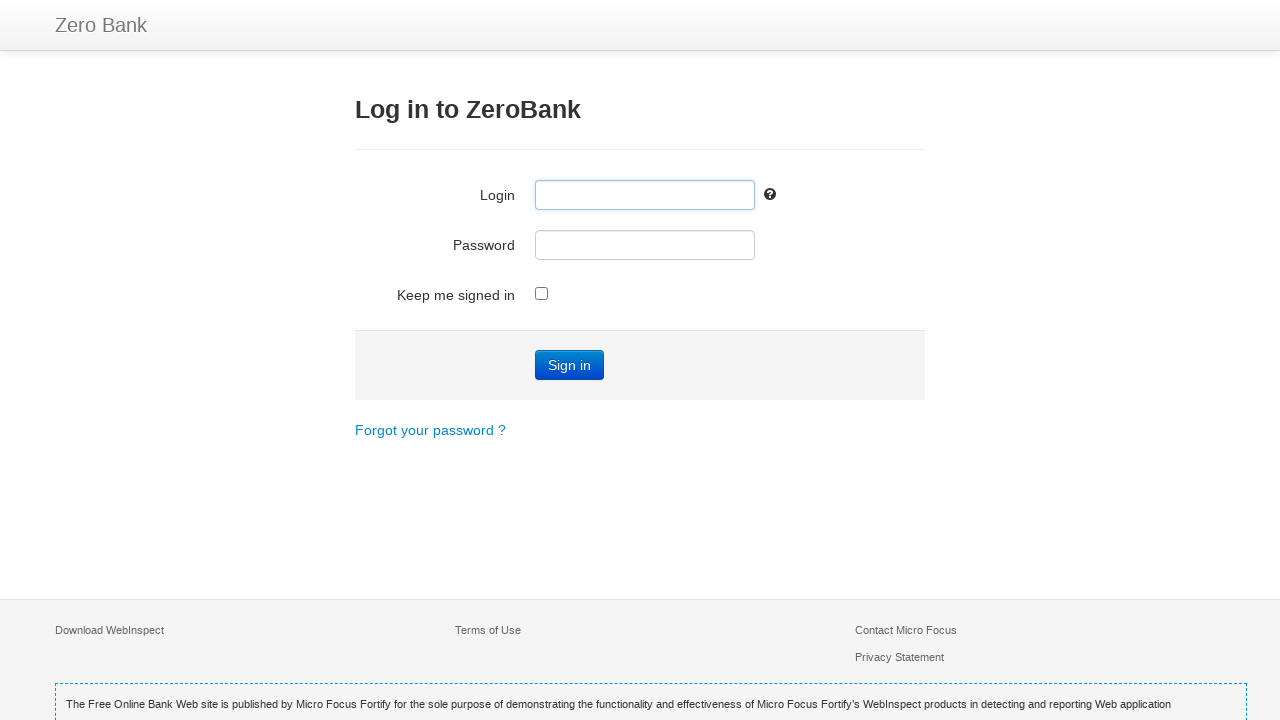

Located header element (h3)
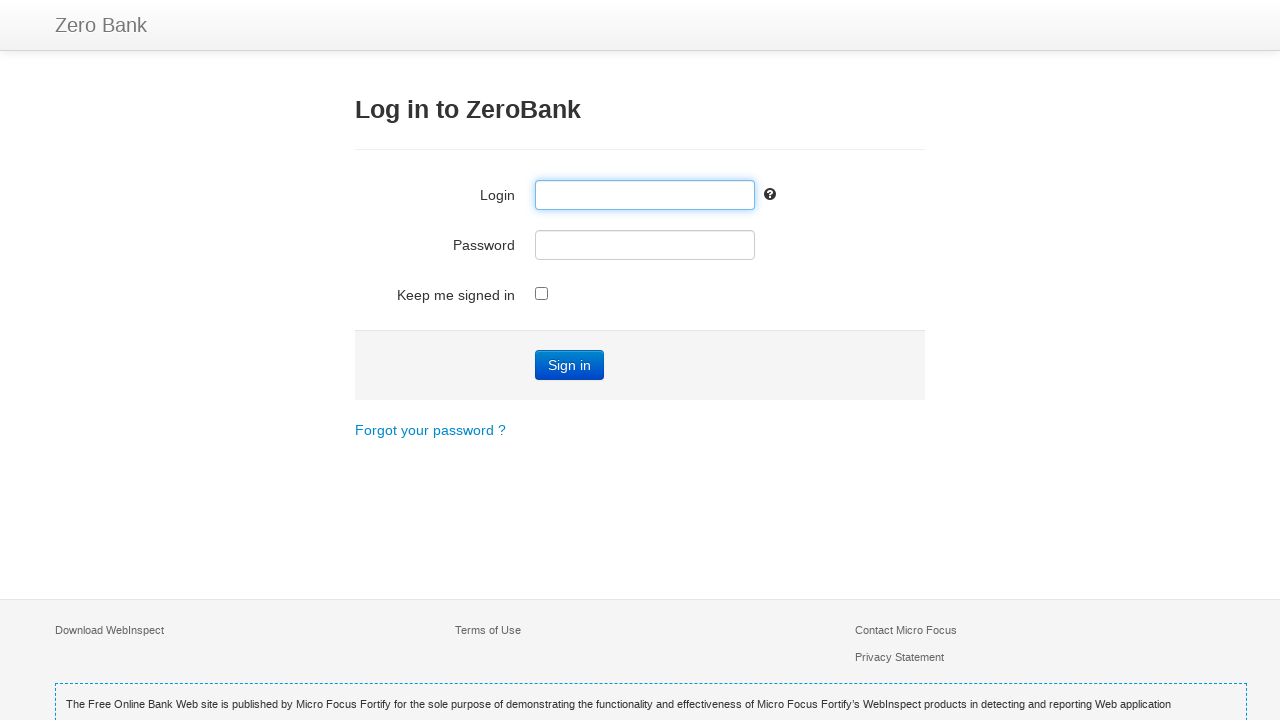

Retrieved header text: 'Log in to ZeroBank'
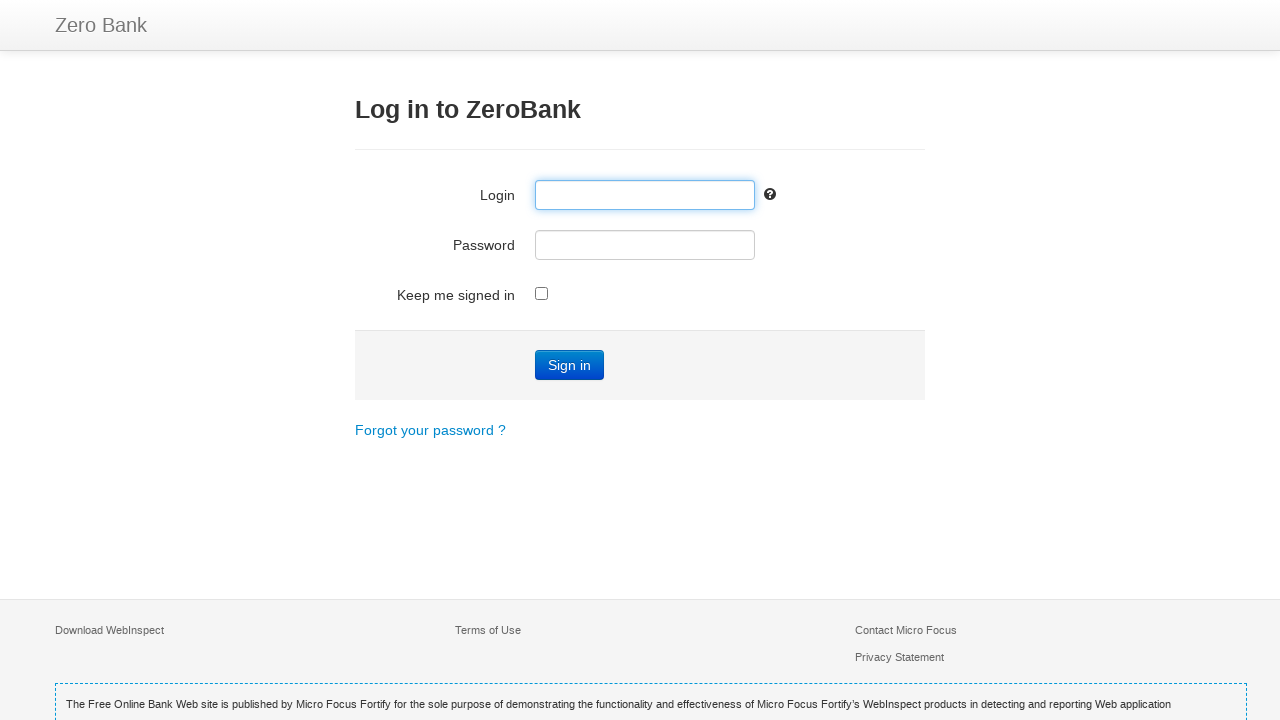

Verified header text matches 'Log in to ZeroBank'
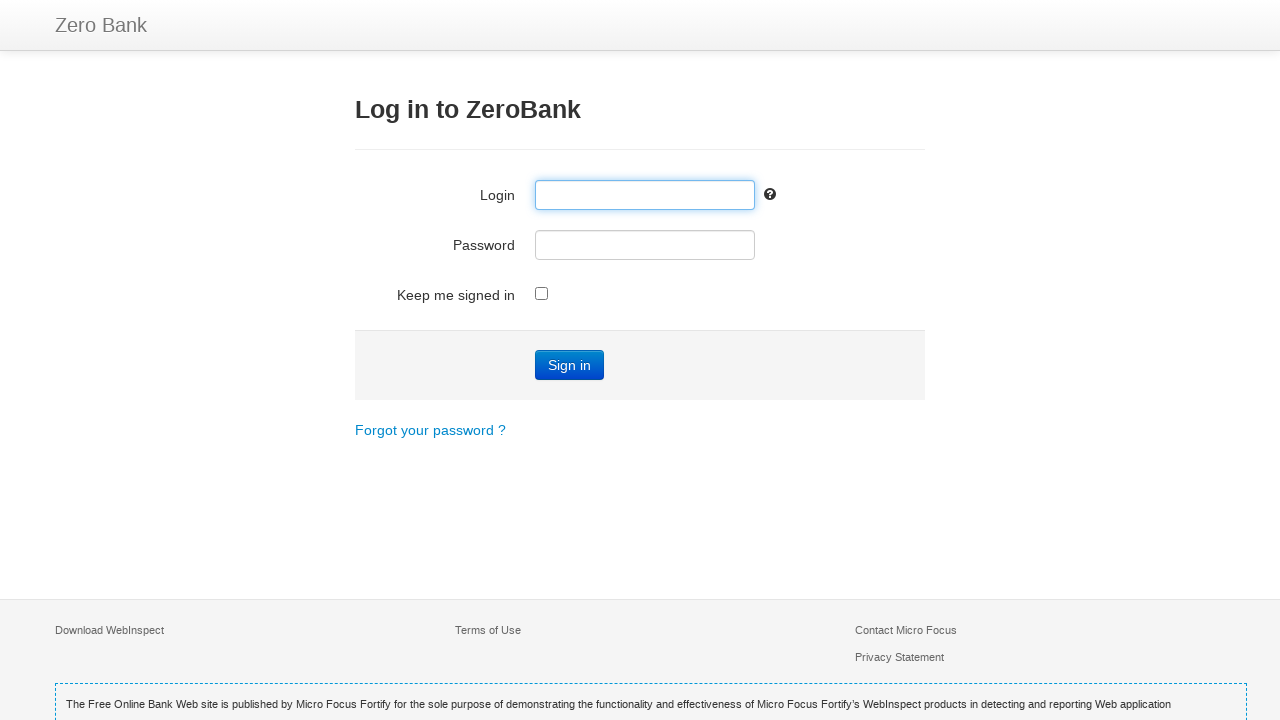

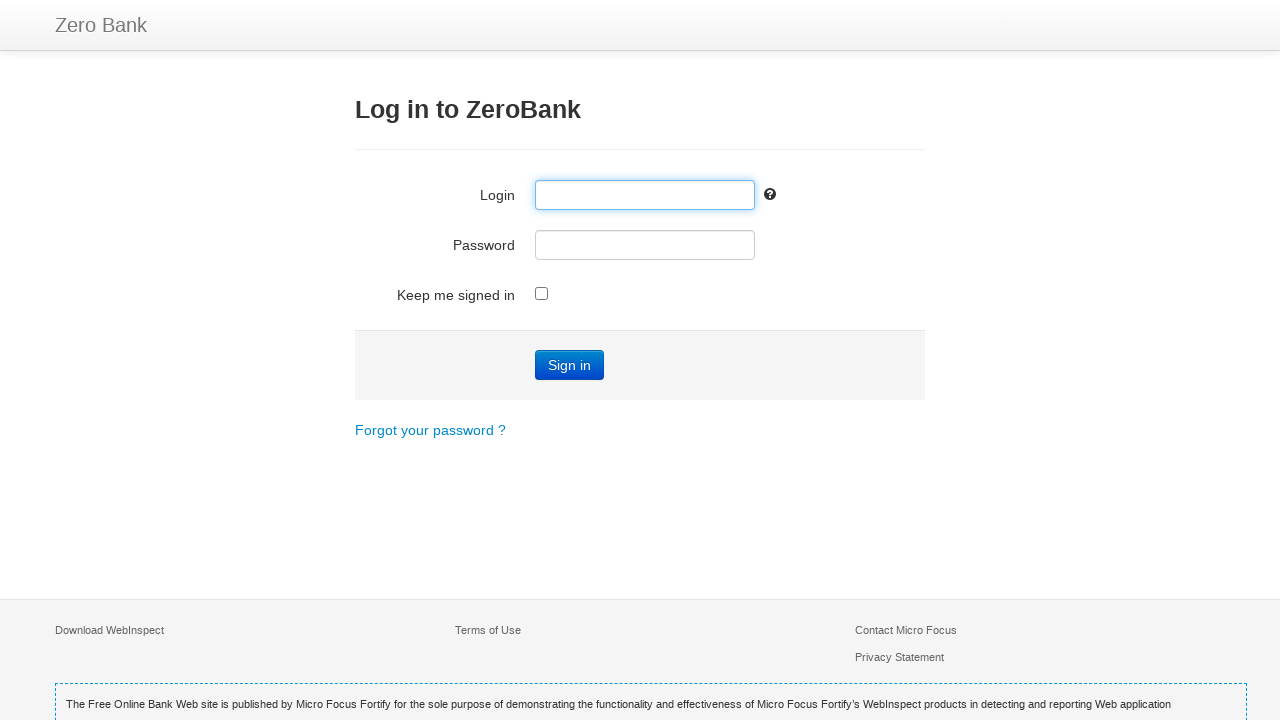